Tests switching between filter views and returning to show all items

Starting URL: https://demo.playwright.dev/todomvc

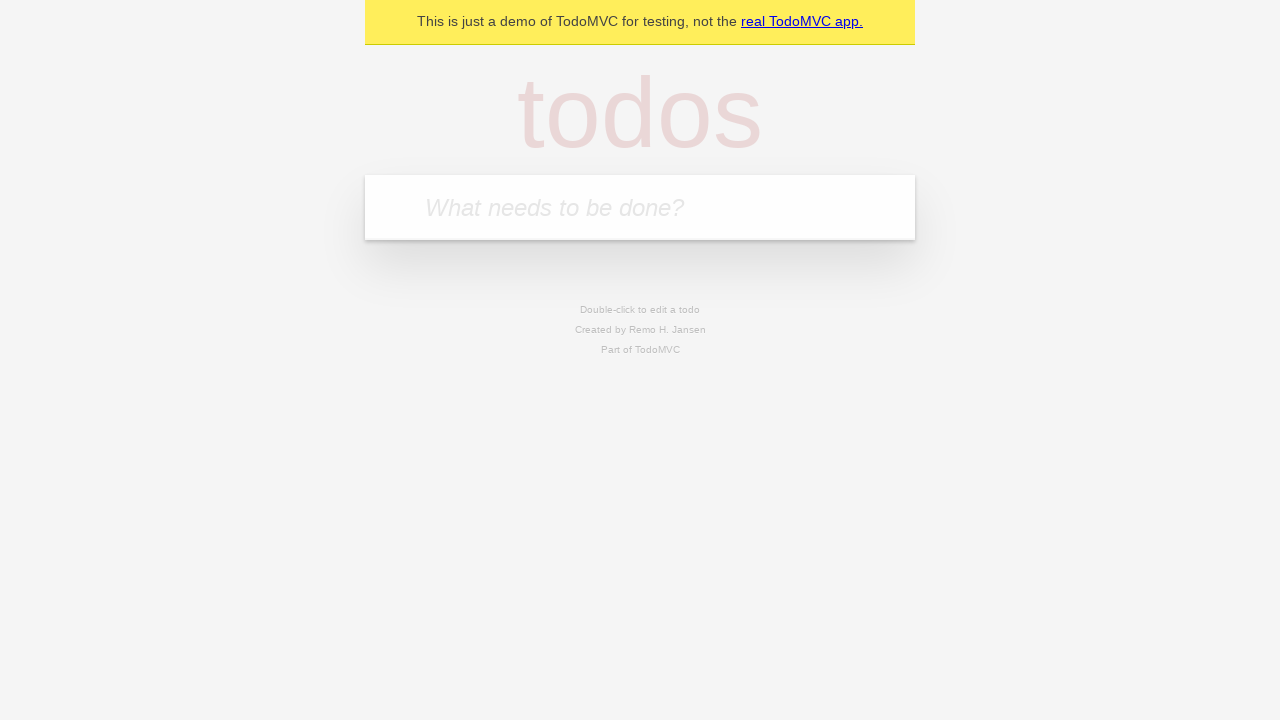

Filled todo input with 'buy some cheese' on internal:attr=[placeholder="What needs to be done?"i]
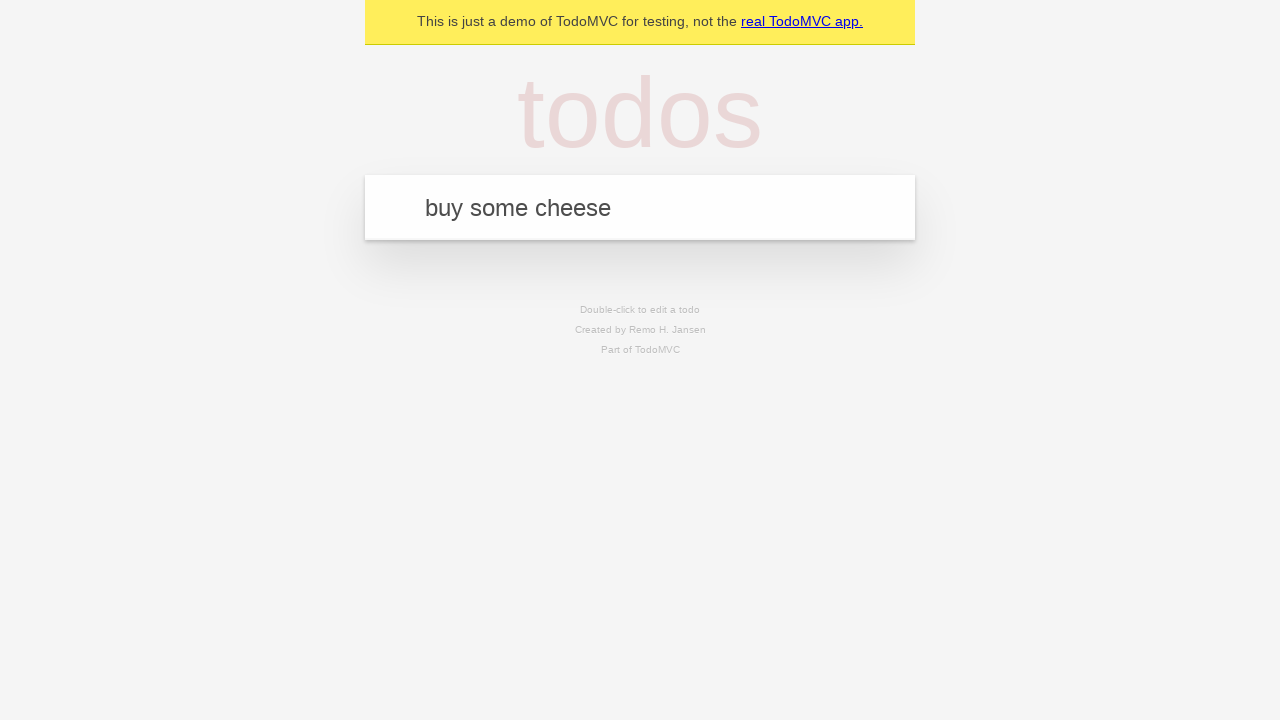

Pressed Enter to create first todo item on internal:attr=[placeholder="What needs to be done?"i]
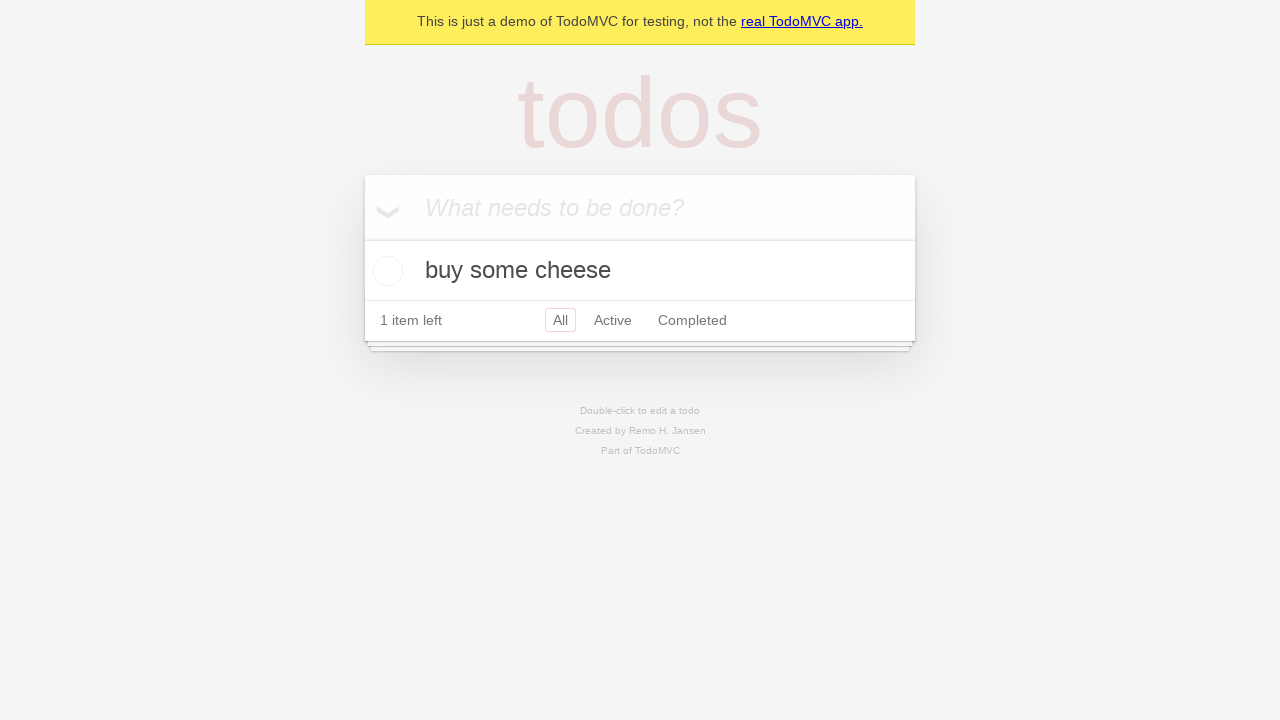

Filled todo input with 'feed the cat' on internal:attr=[placeholder="What needs to be done?"i]
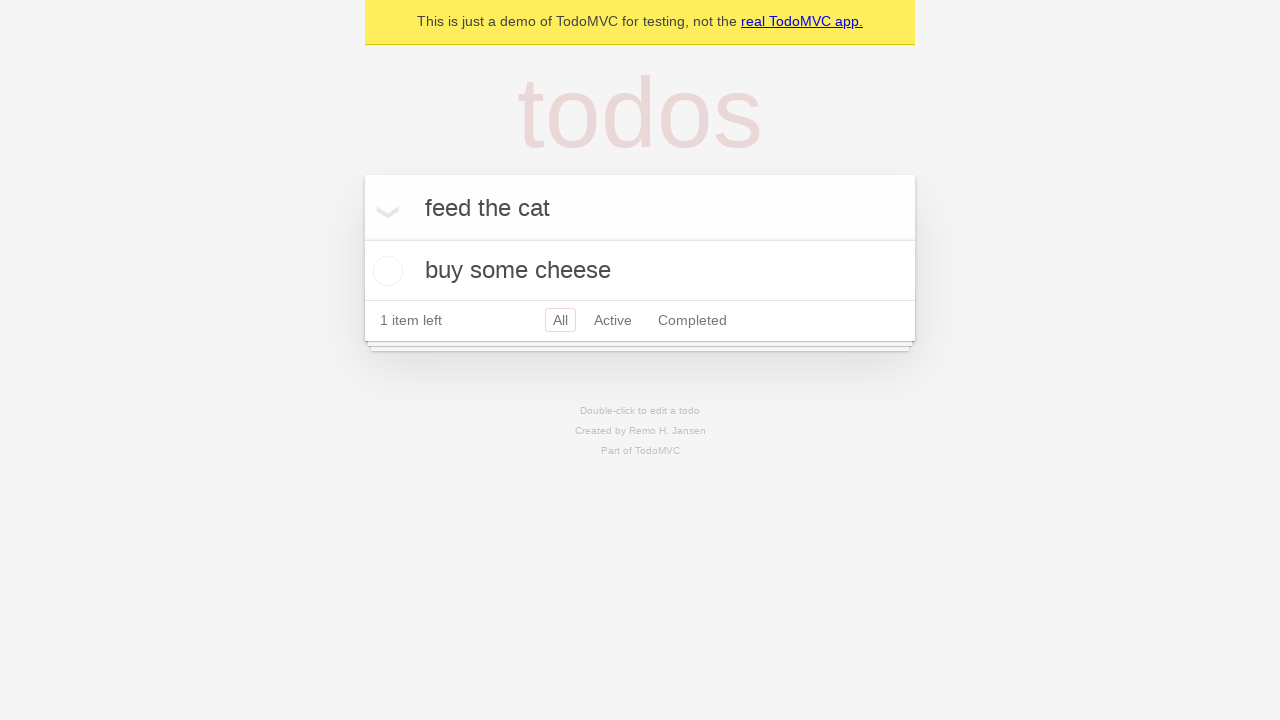

Pressed Enter to create second todo item on internal:attr=[placeholder="What needs to be done?"i]
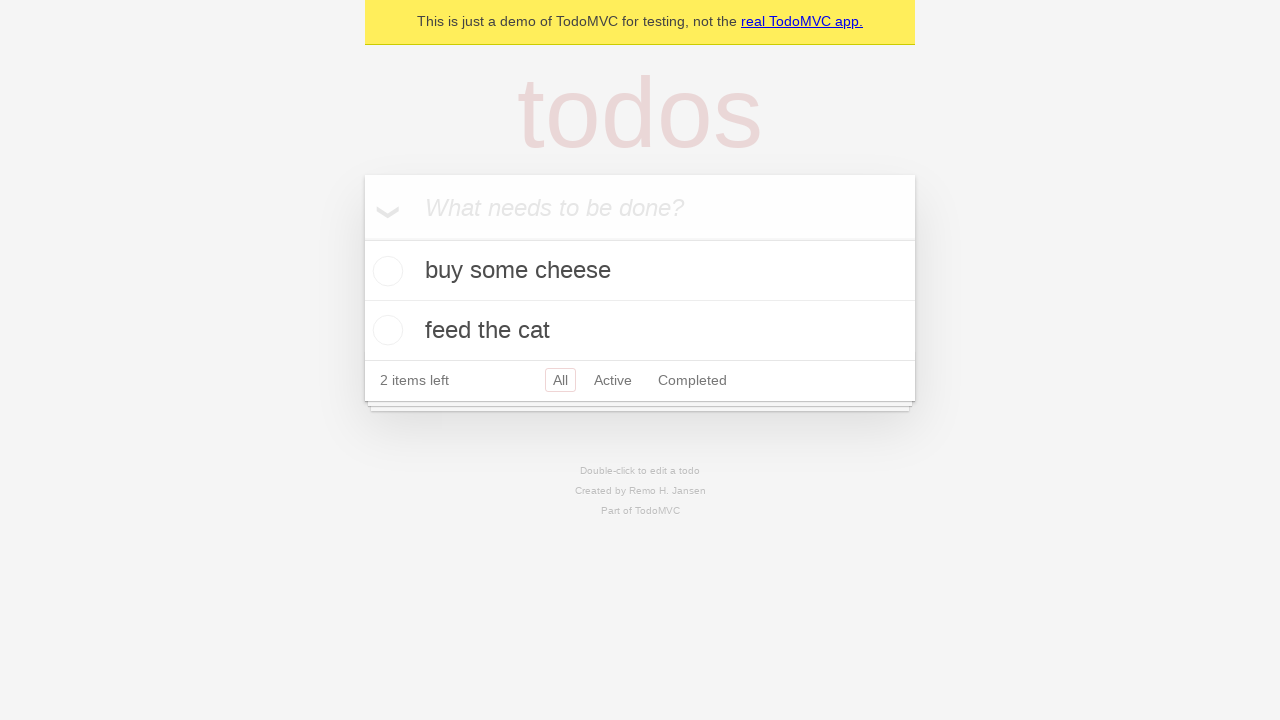

Filled todo input with 'book a doctors appointment' on internal:attr=[placeholder="What needs to be done?"i]
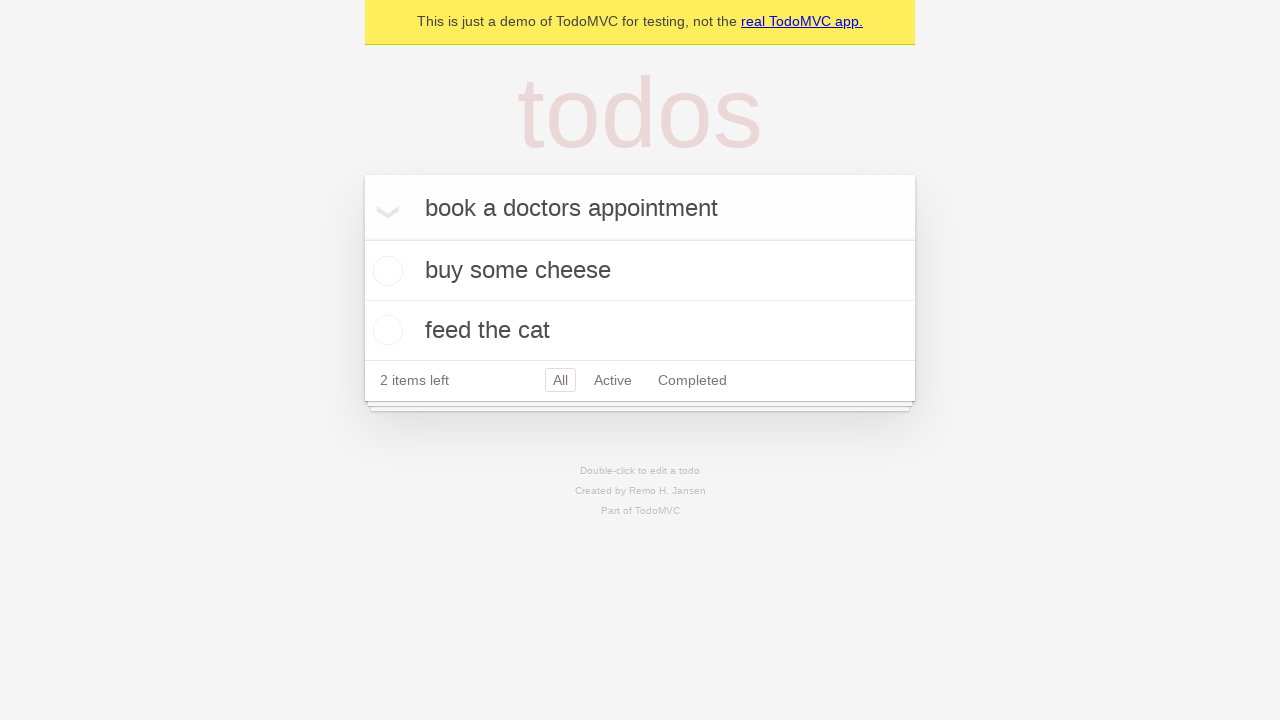

Pressed Enter to create third todo item on internal:attr=[placeholder="What needs to be done?"i]
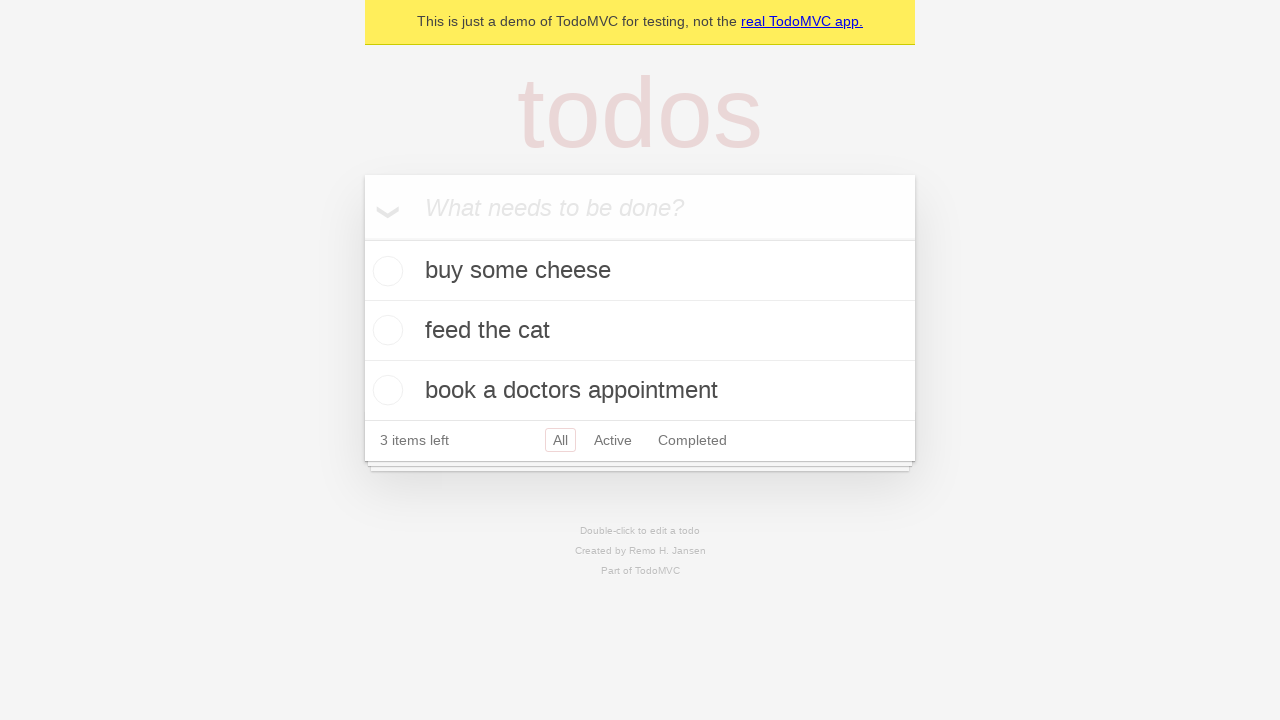

Marked second todo item as complete at (385, 330) on internal:testid=[data-testid="todo-item"s] >> nth=1 >> internal:role=checkbox
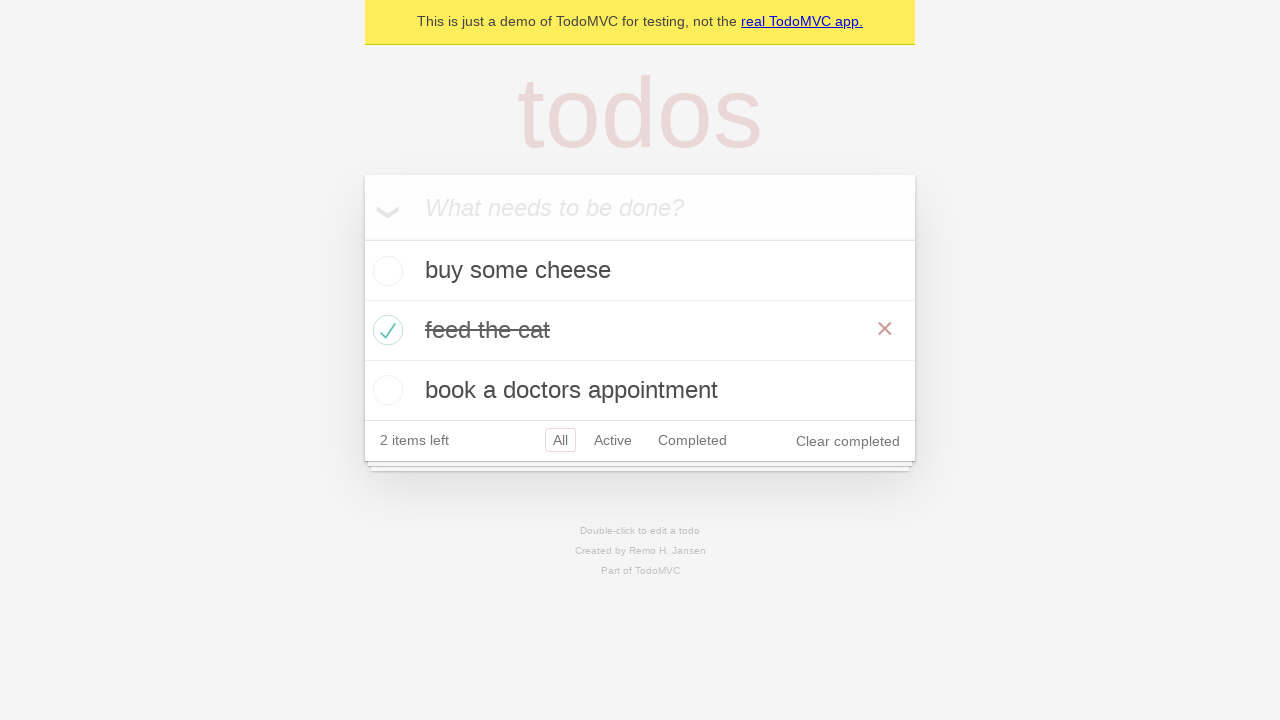

Clicked 'Active' filter link at (613, 440) on internal:role=link[name="Active"i]
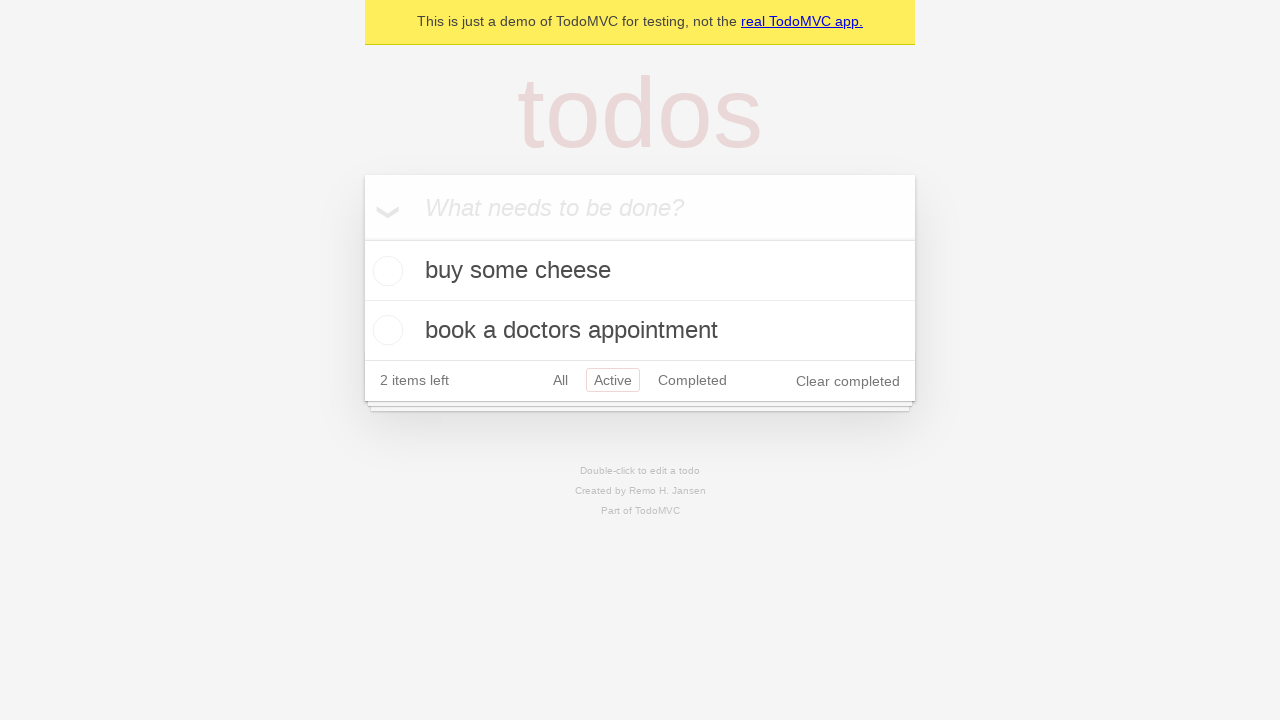

Clicked 'Completed' filter link at (692, 380) on internal:role=link[name="Completed"i]
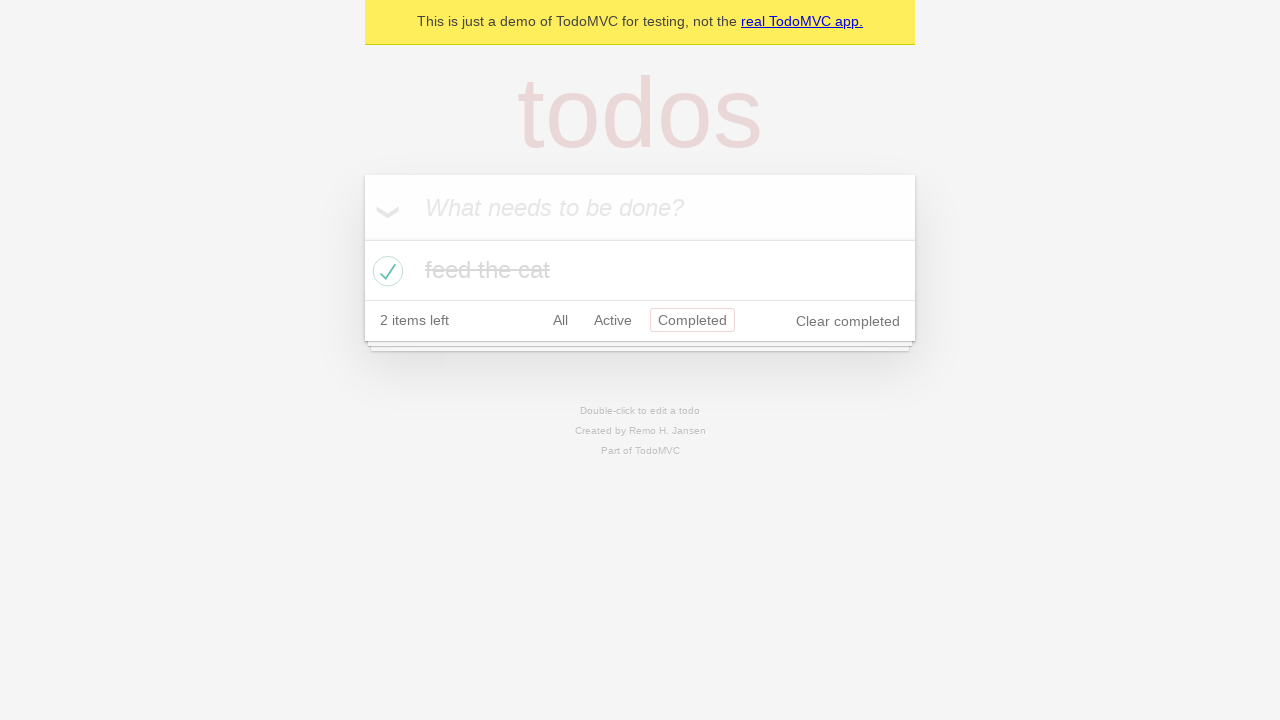

Clicked 'All' filter link to display all items at (560, 320) on internal:role=link[name="All"i]
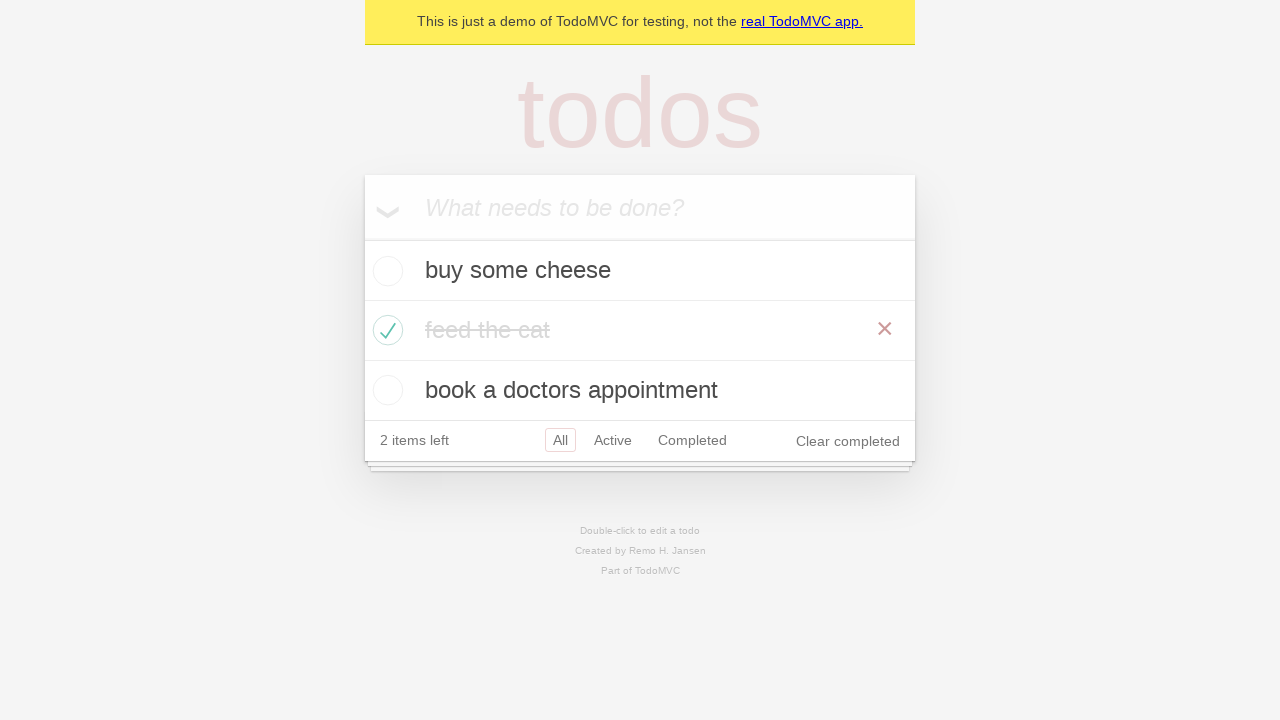

Verified all 3 todo items are displayed
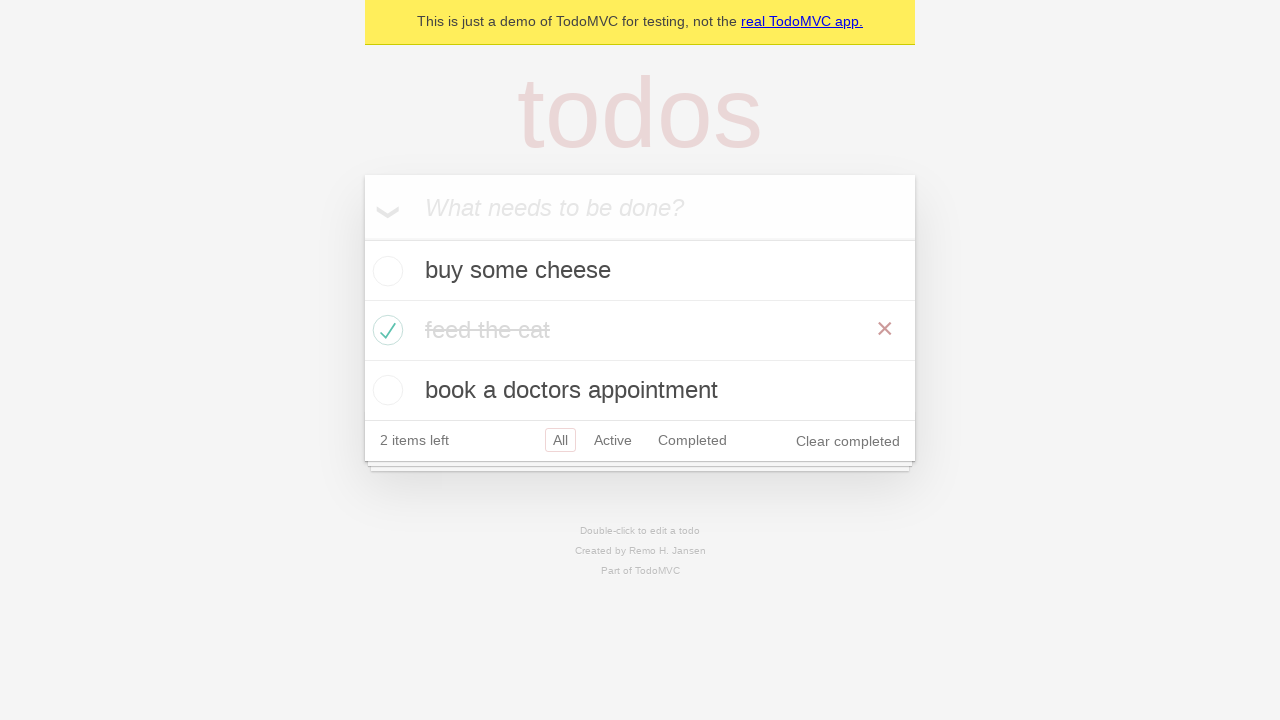

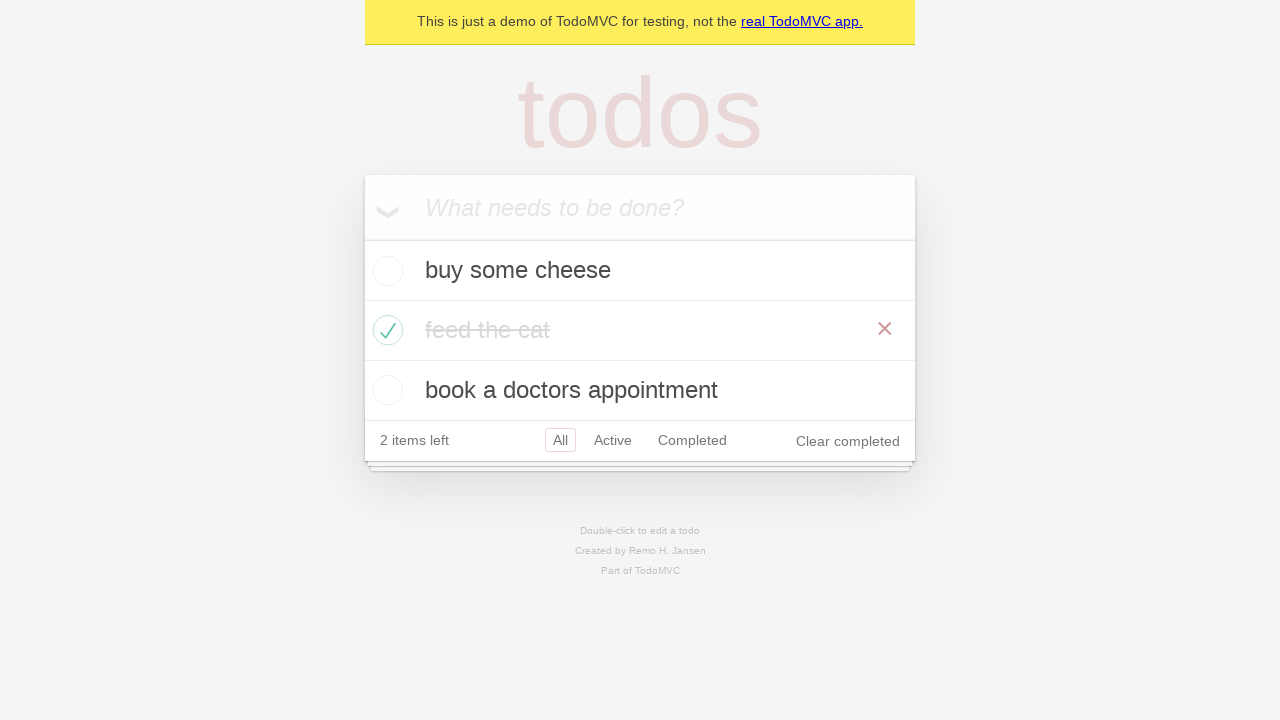